Automates playing the LumberJack game by starting the game with spacebar and making left/right moves

Starting URL: https://tbot.xyz/lumber/

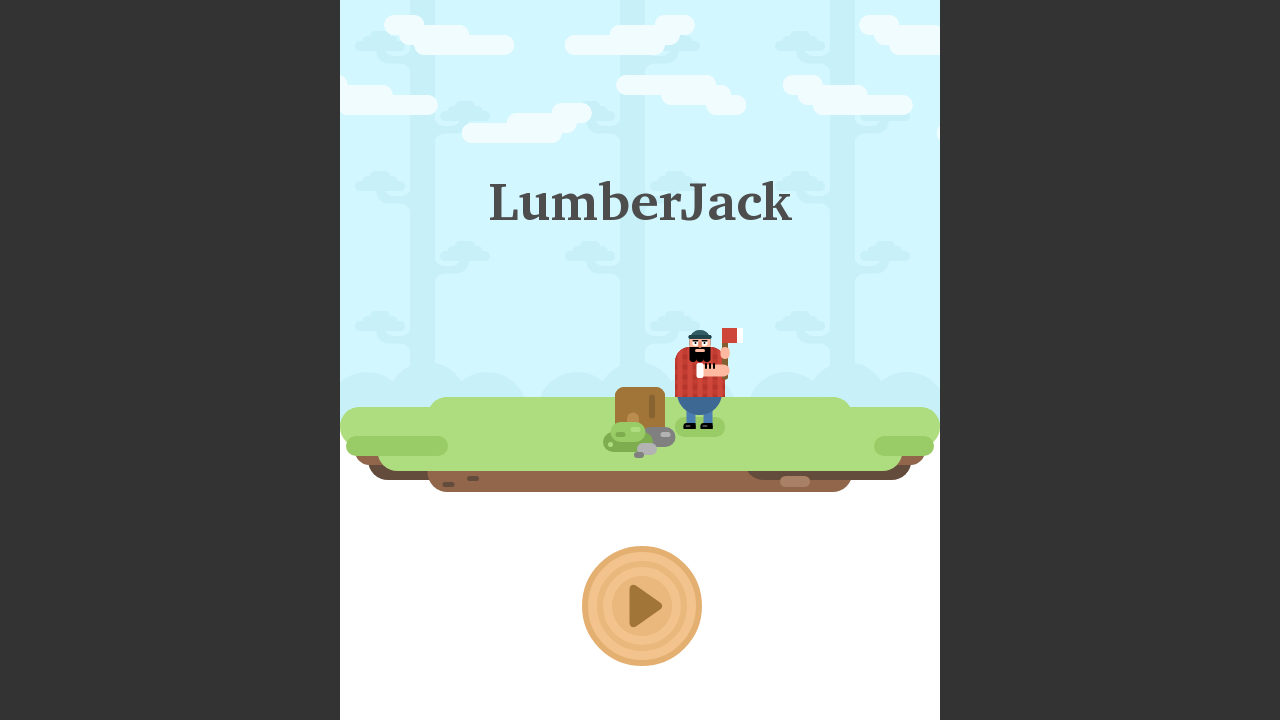

Waited for page to load with networkidle state
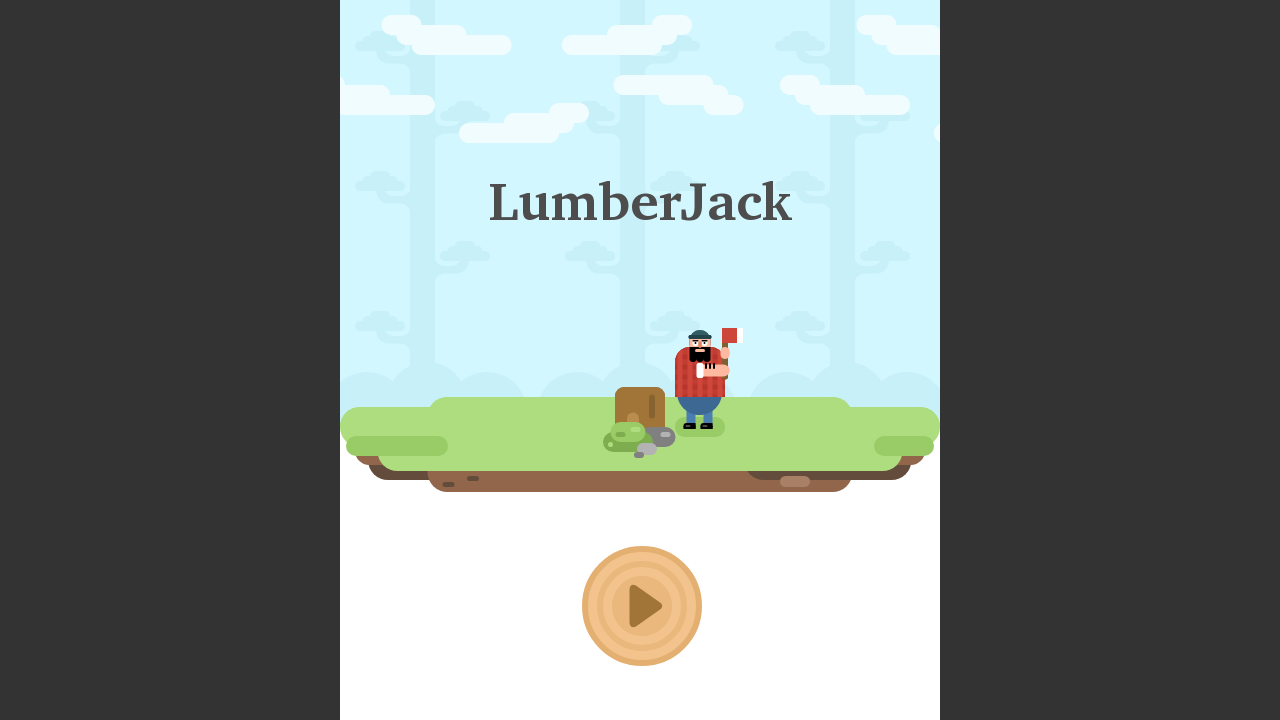

Waited 2 seconds for game to fully initialize
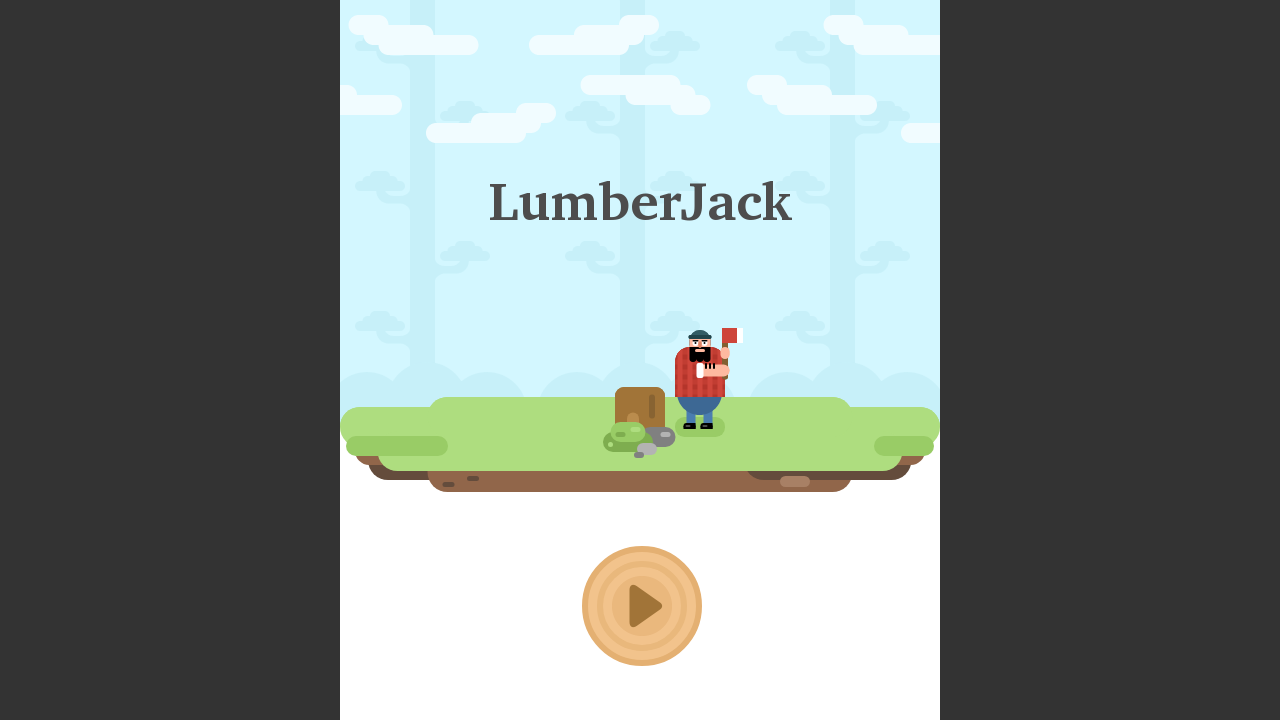

Pressed spacebar to start the LumberJack game
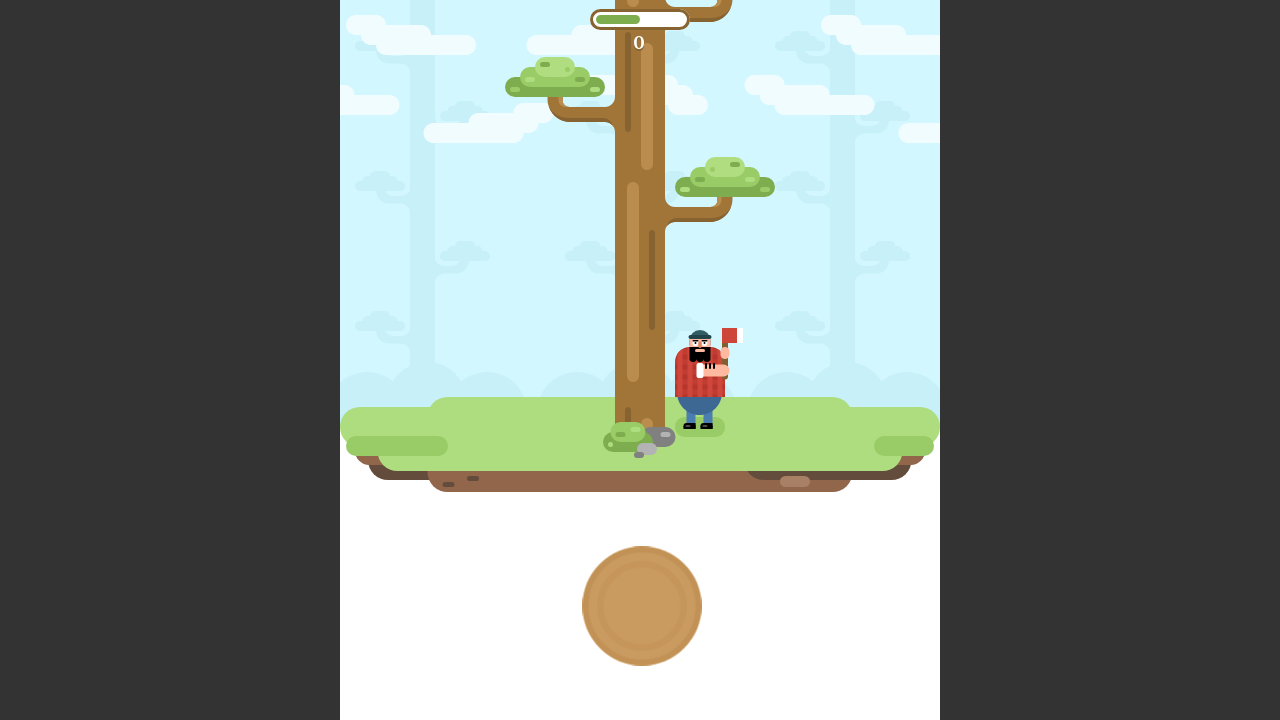

Pressed ArrowLeft to move lumberjack left
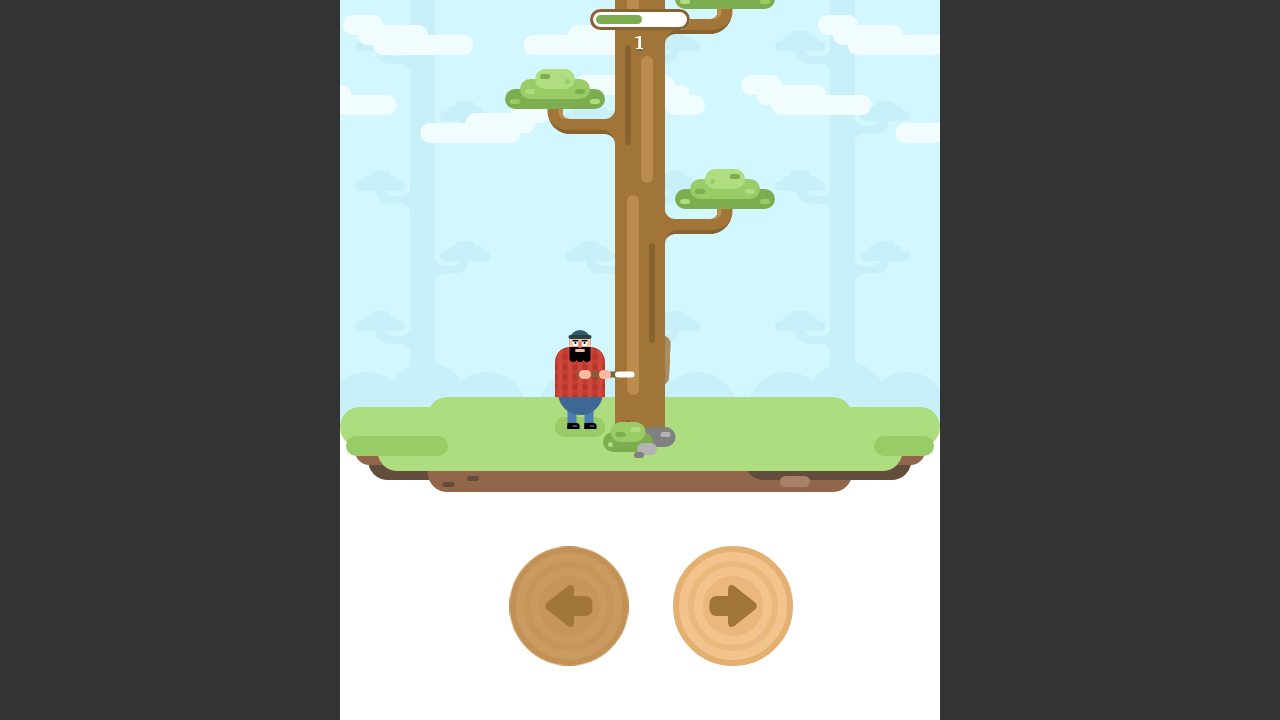

Waited 500ms for left move animation
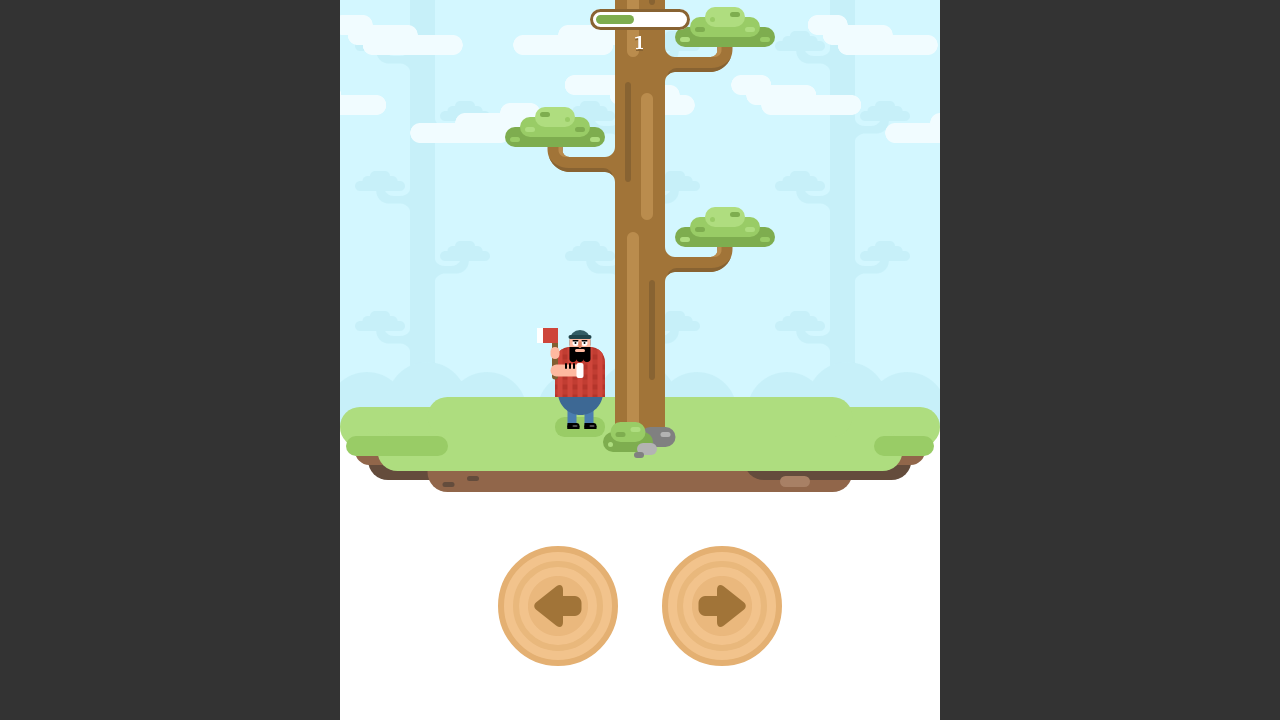

Pressed ArrowRight to move lumberjack right
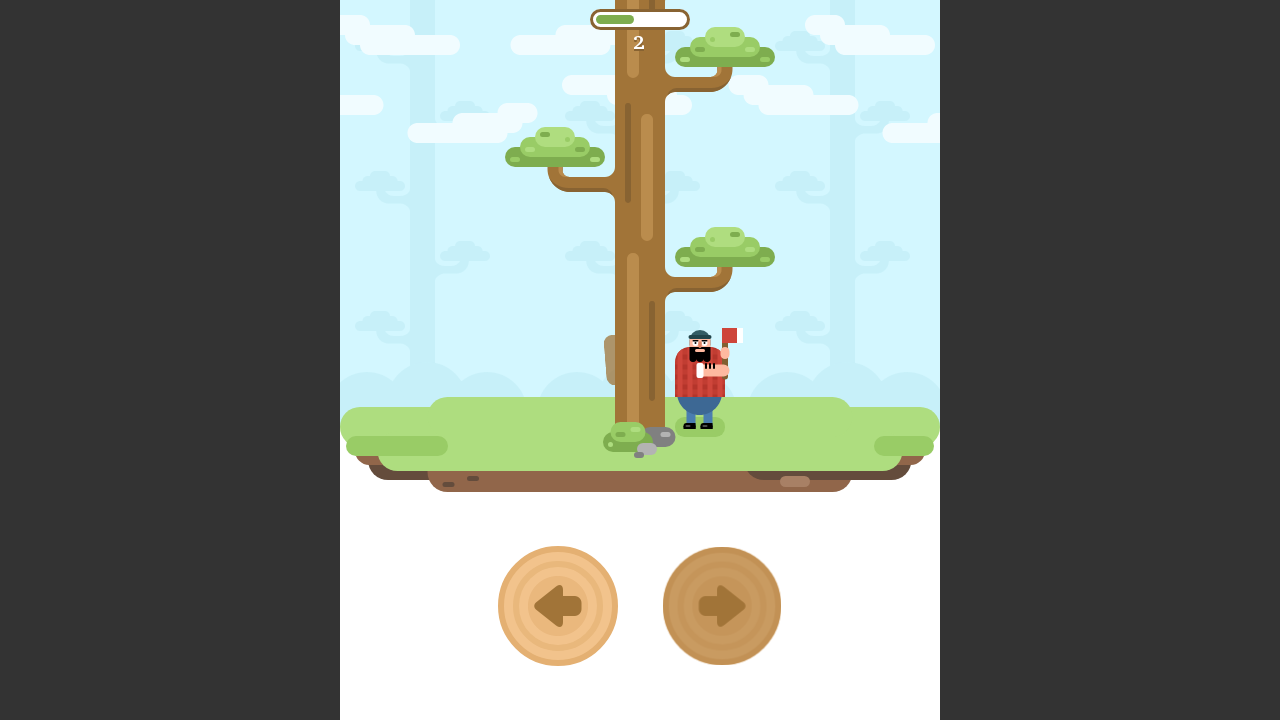

Waited 500ms for right move animation
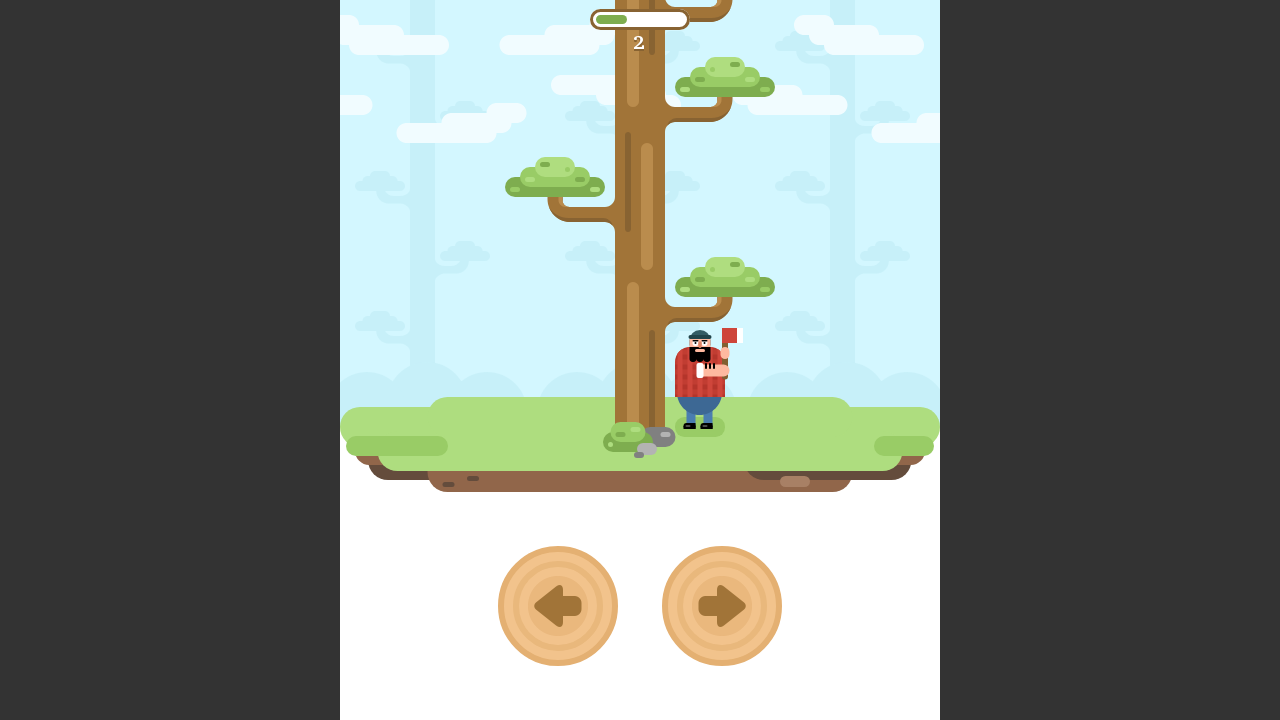

Pressed ArrowLeft to move lumberjack left again
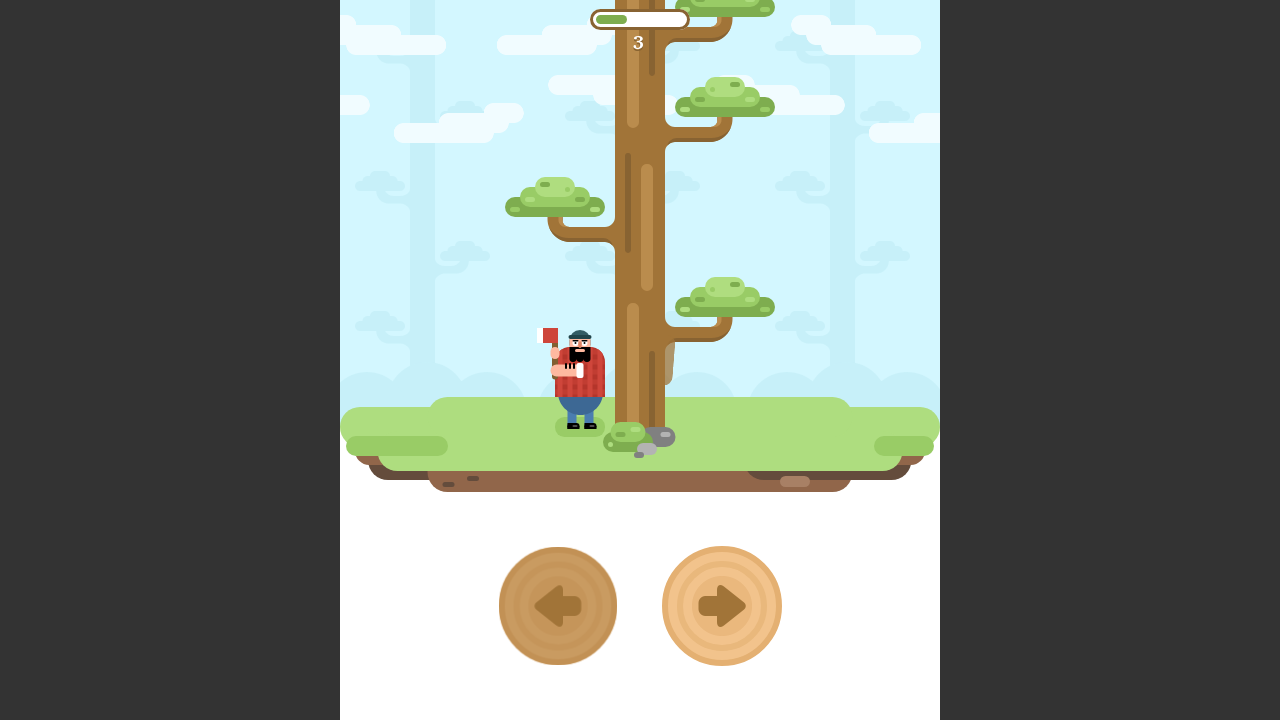

Waited 500ms for left move animation
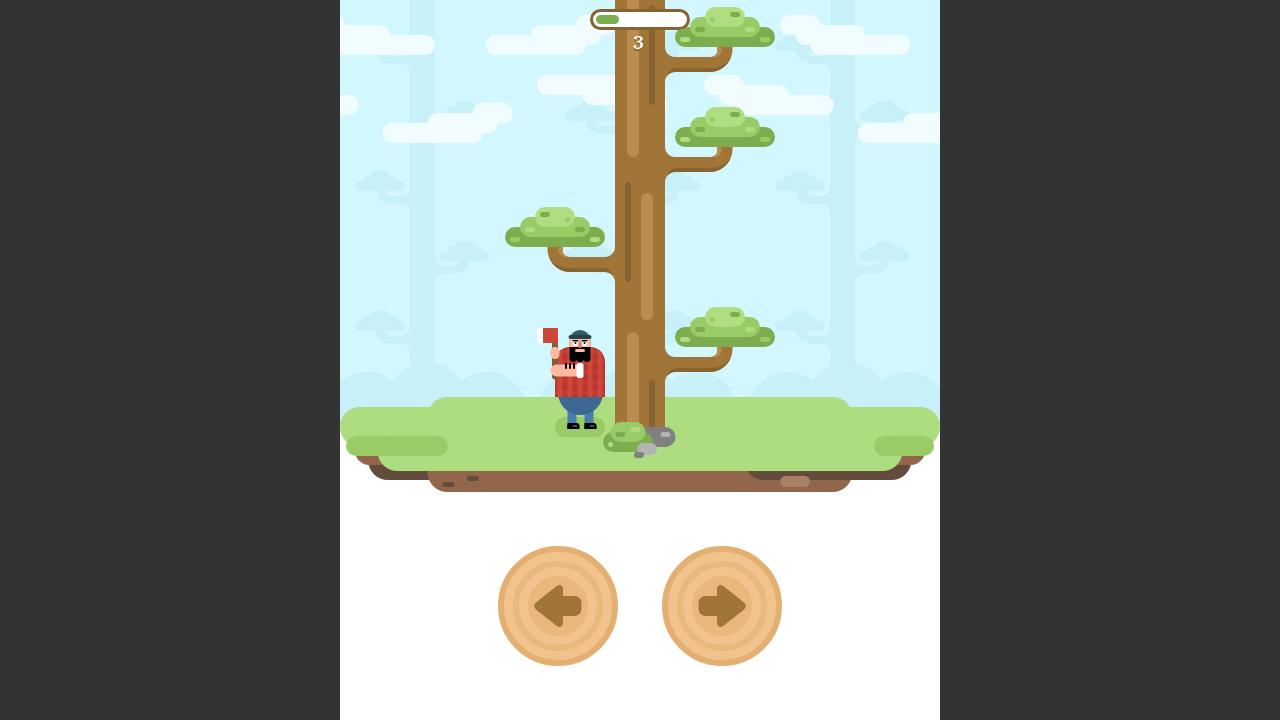

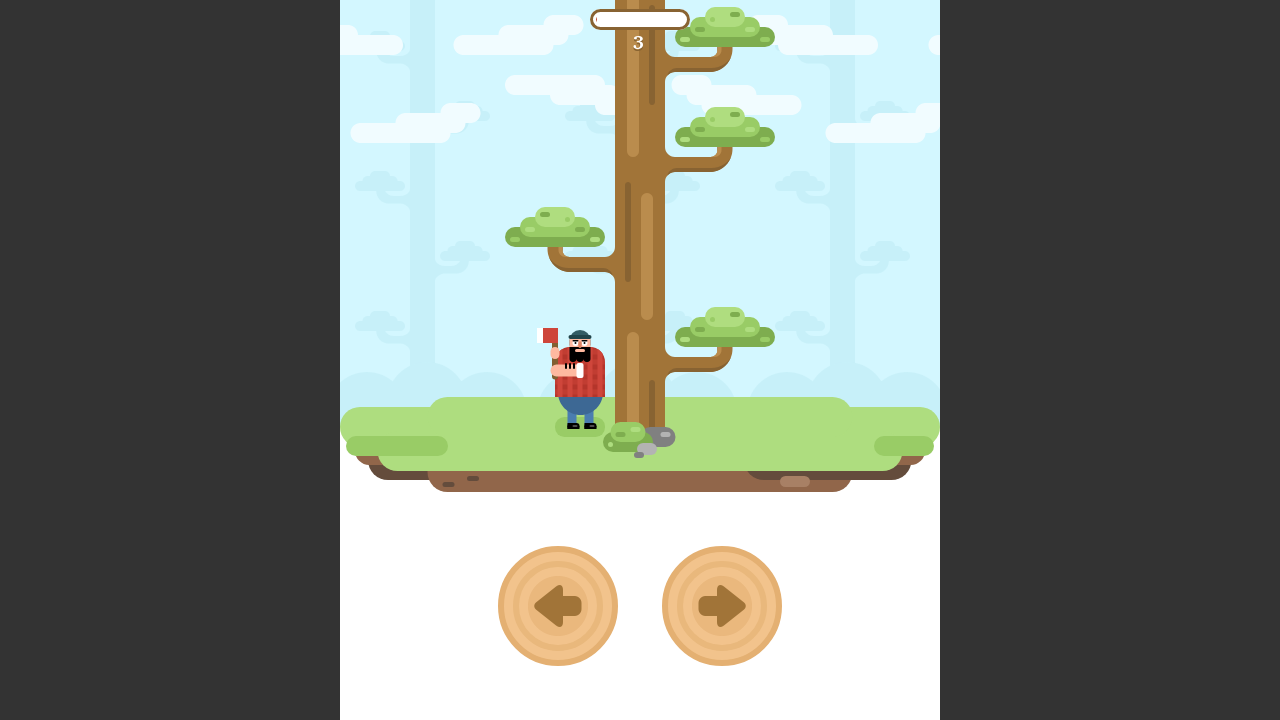